Tests that the landing page is accessible and loads correctly without any redirect

Starting URL: https://fetchpilot.vercel.app/landing

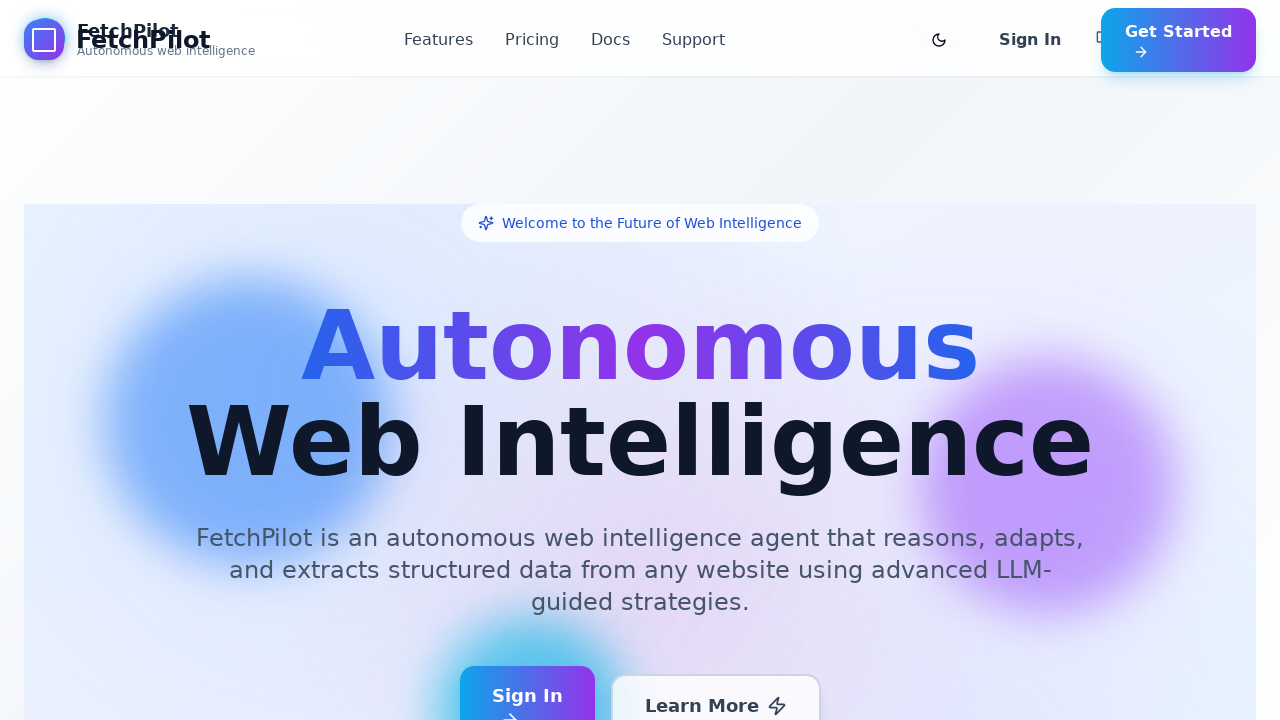

Waited for page to reach network idle state
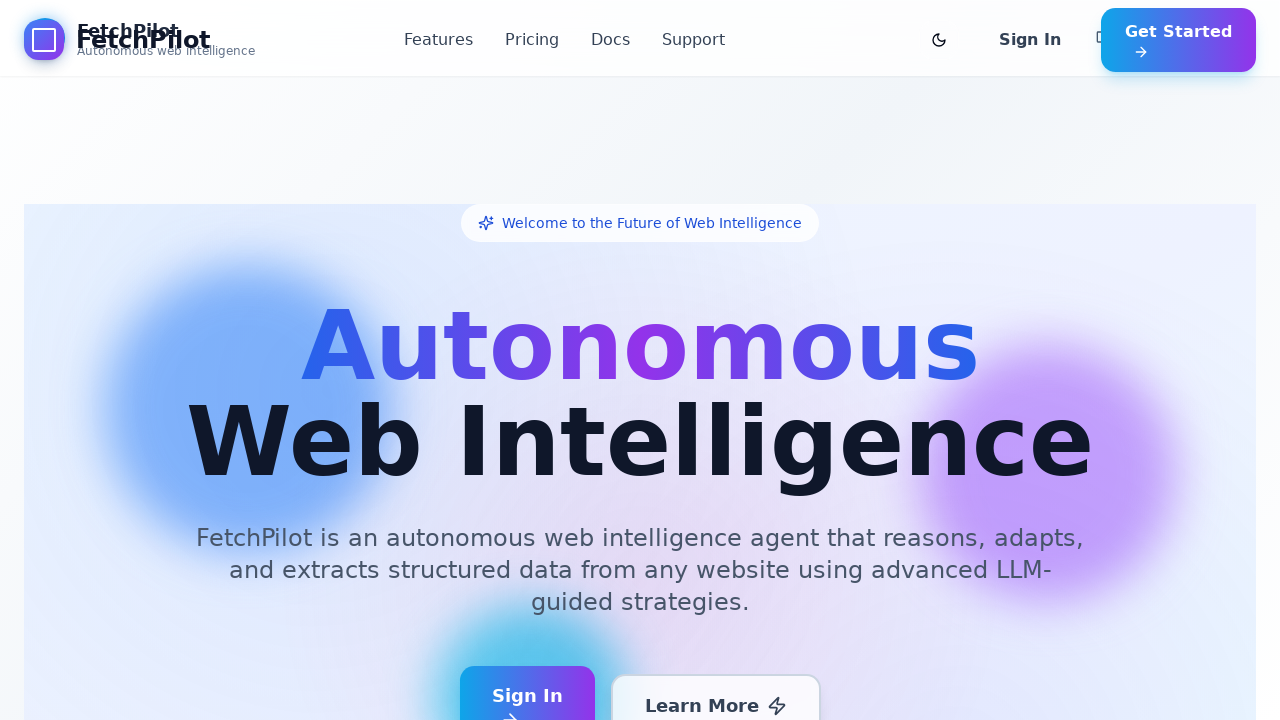

Verified that URL contains '/landing' and no redirect occurred
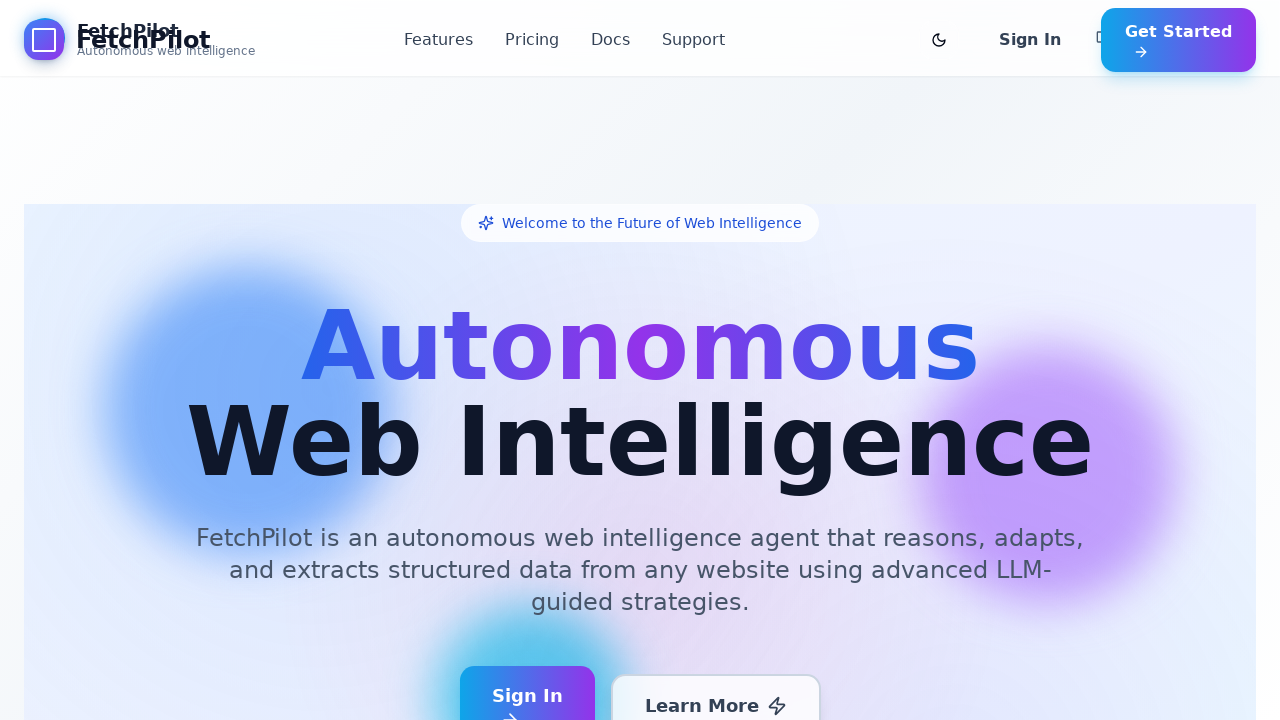

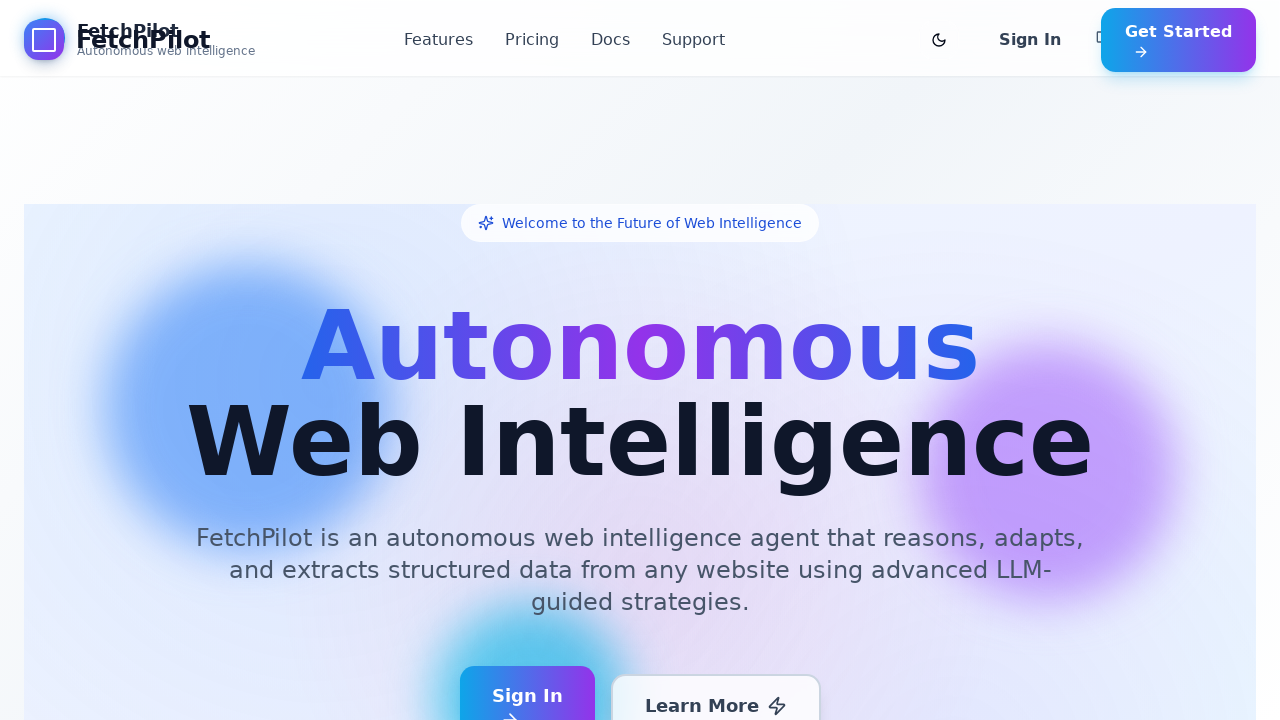